Tests that submitting registration with empty email displays an error message

Starting URL: https://www.sharelane.com/cgi-bin/register.py?page=1&zip_code=11111

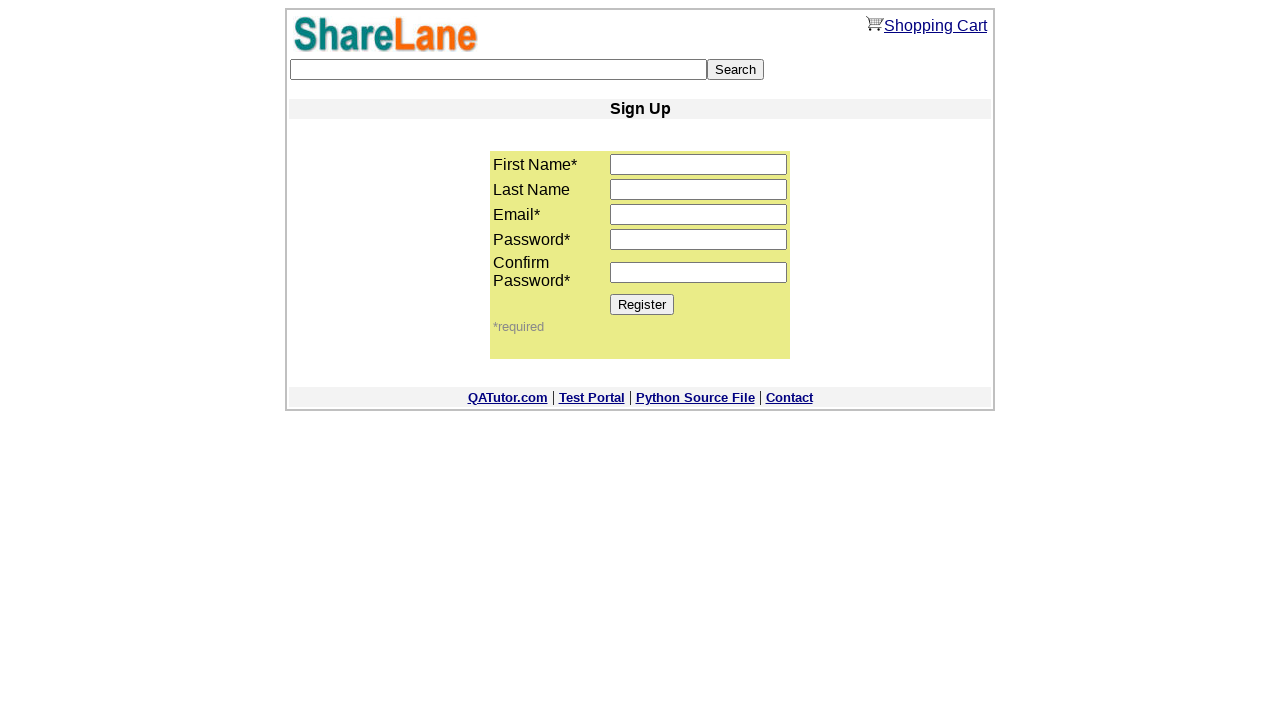

Left email field empty on input[name='email']
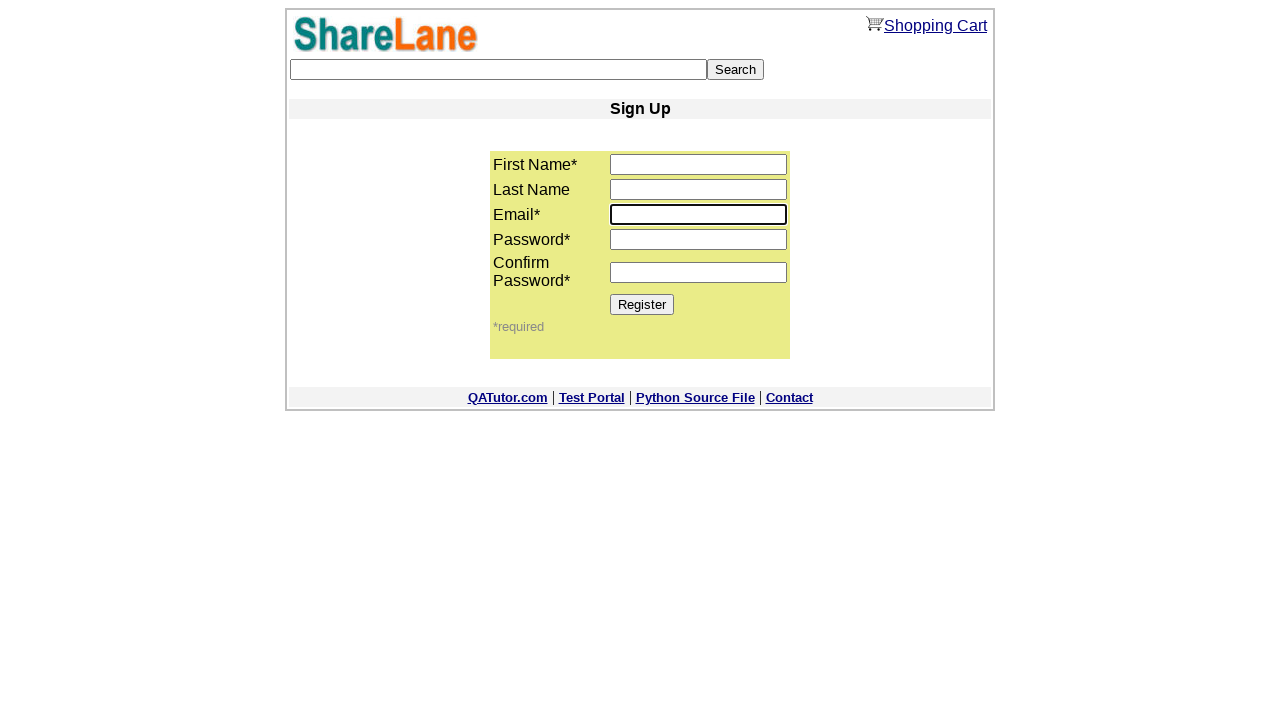

Clicked Register button with empty email at (642, 304) on [value=Register]
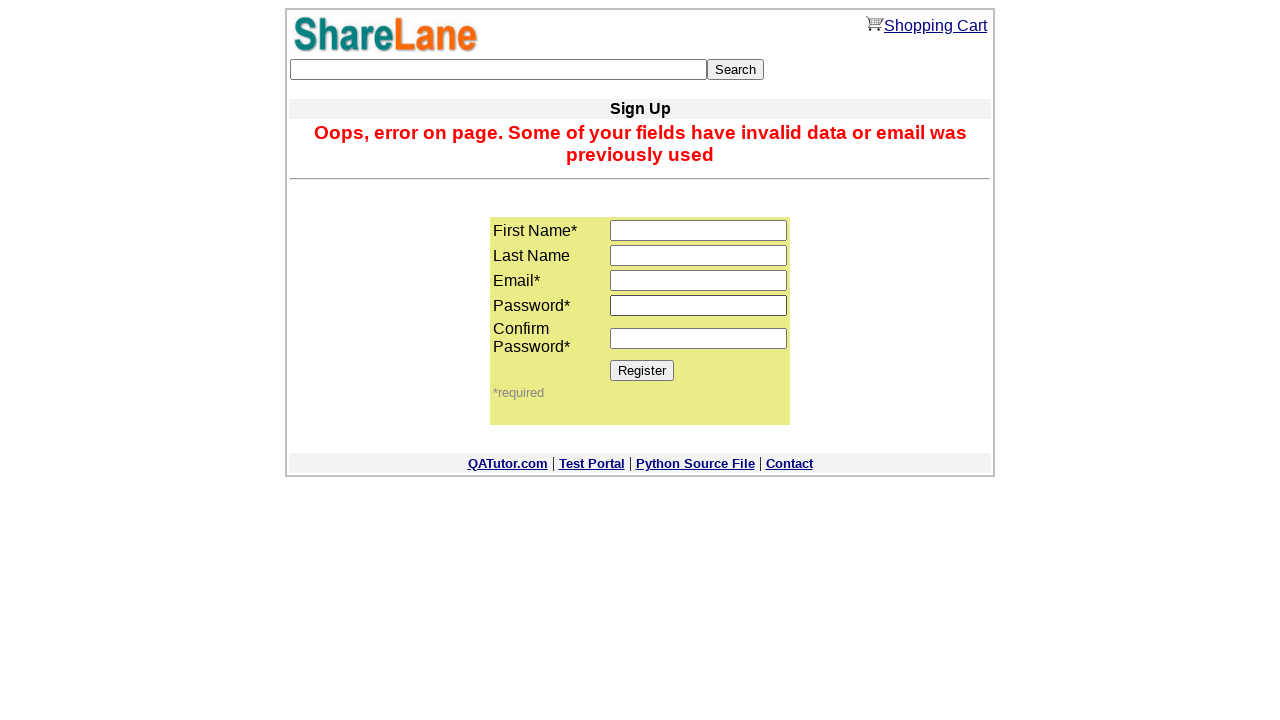

Error message appeared on screen
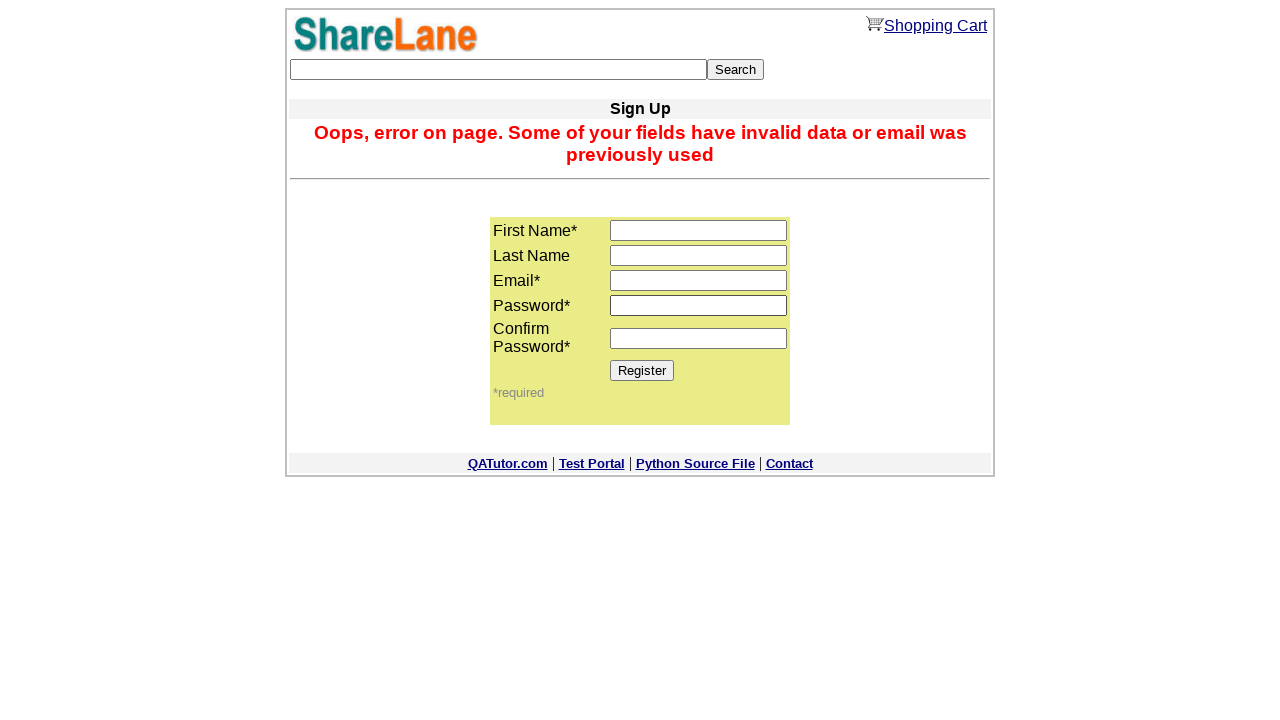

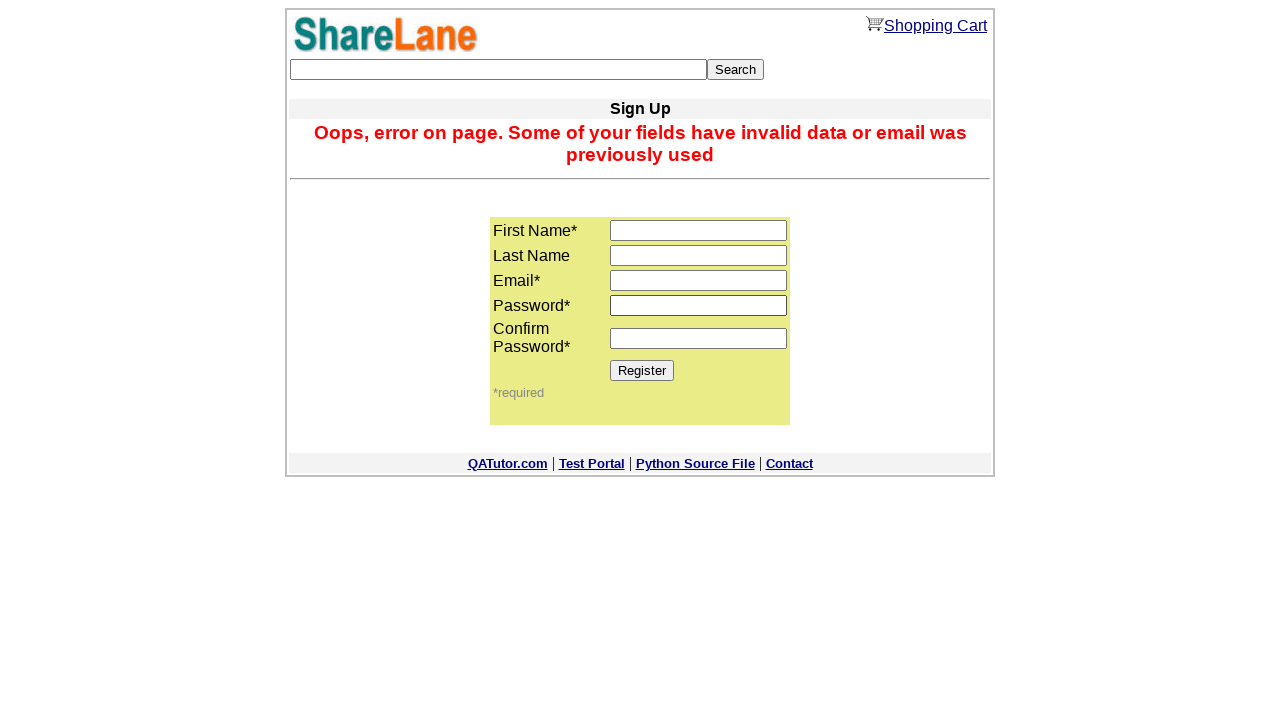